Tests dropdown selection by value attribute, selecting Option 2 using its value

Starting URL: https://the-internet.herokuapp.com/dropdown

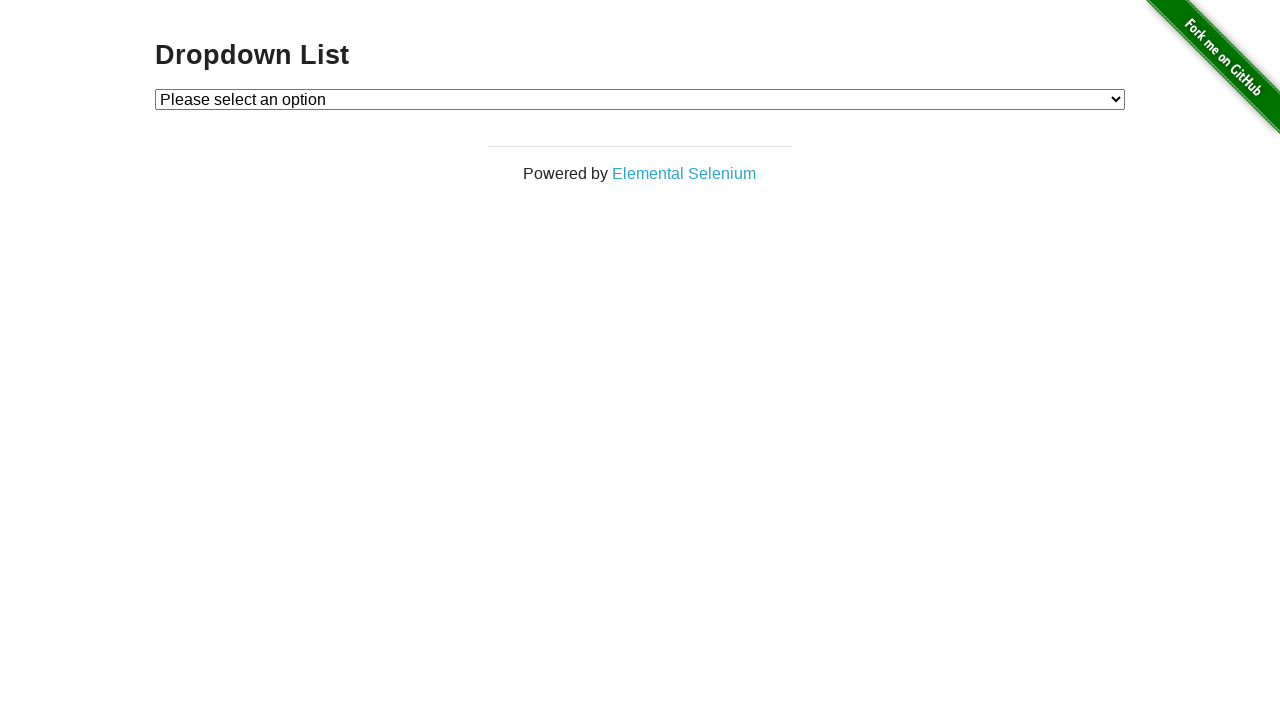

Navigated to dropdown test page
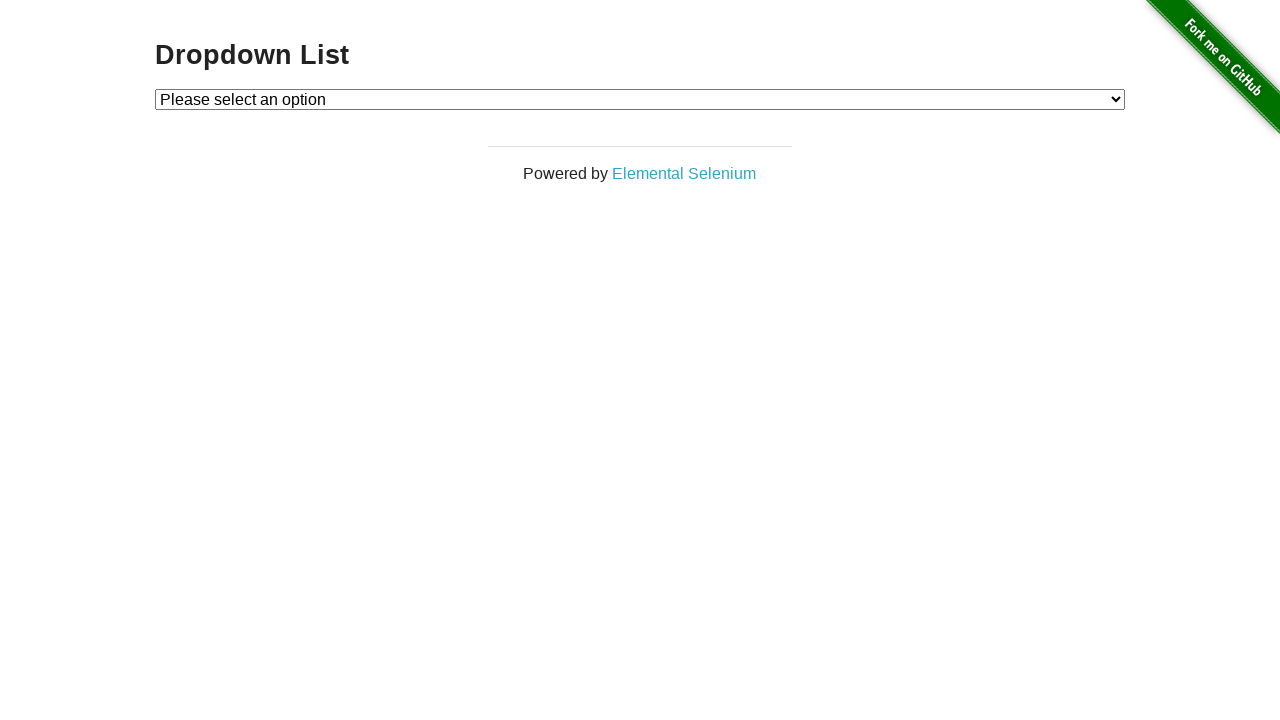

Selected Option 2 from dropdown using value attribute on #dropdown
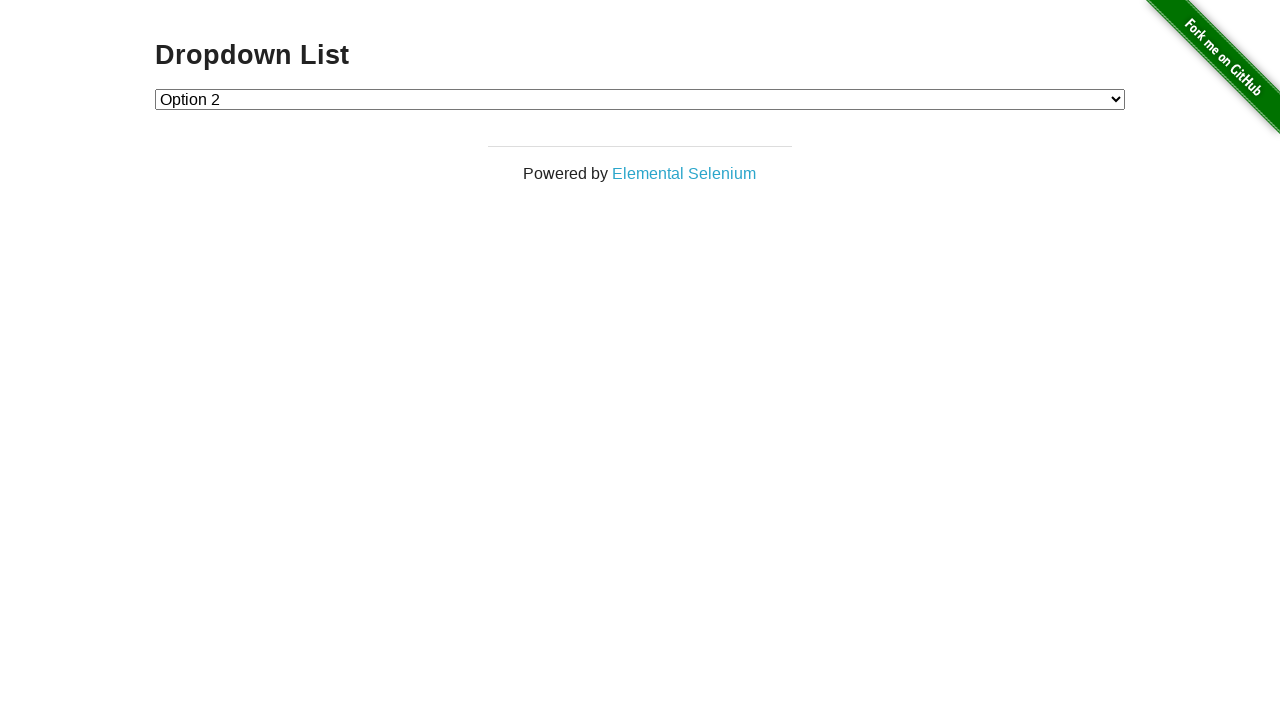

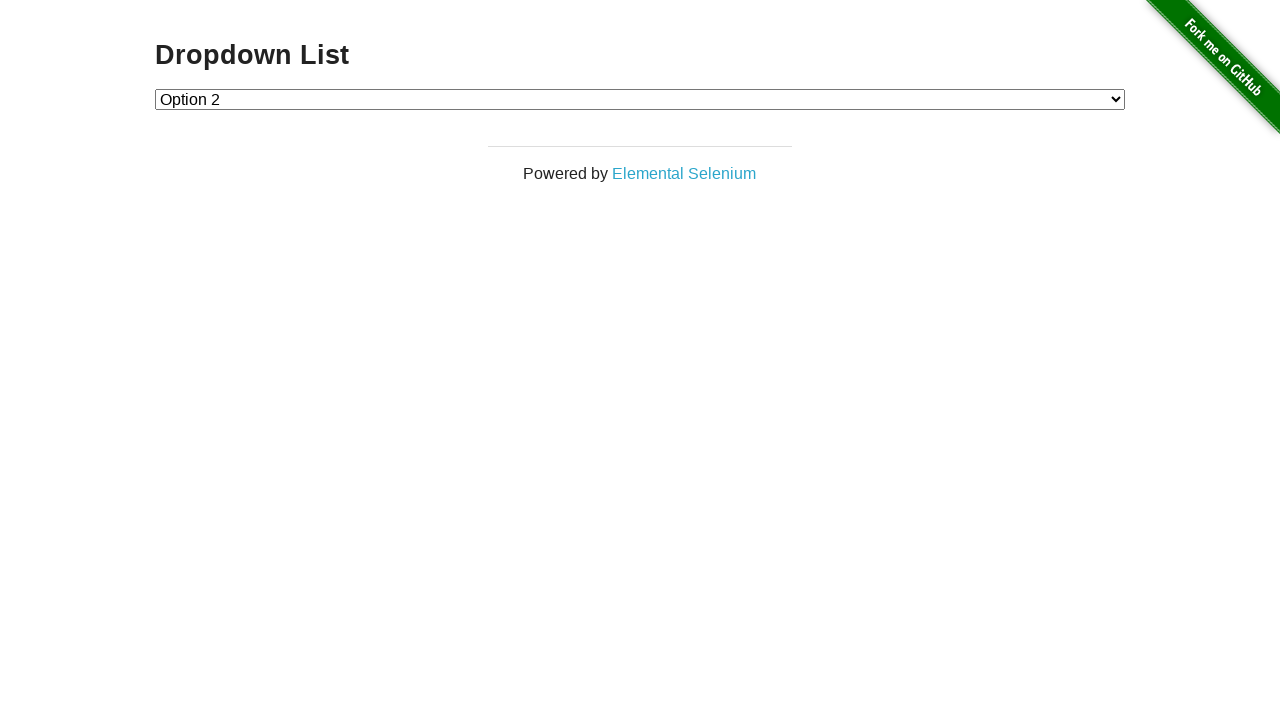